Tests JavaScript alert handling by triggering and interacting with three different types of alerts: simple alert, confirm alert, and prompt alert

Starting URL: https://syntaxprojects.com/javascript-alert-box-demo.php

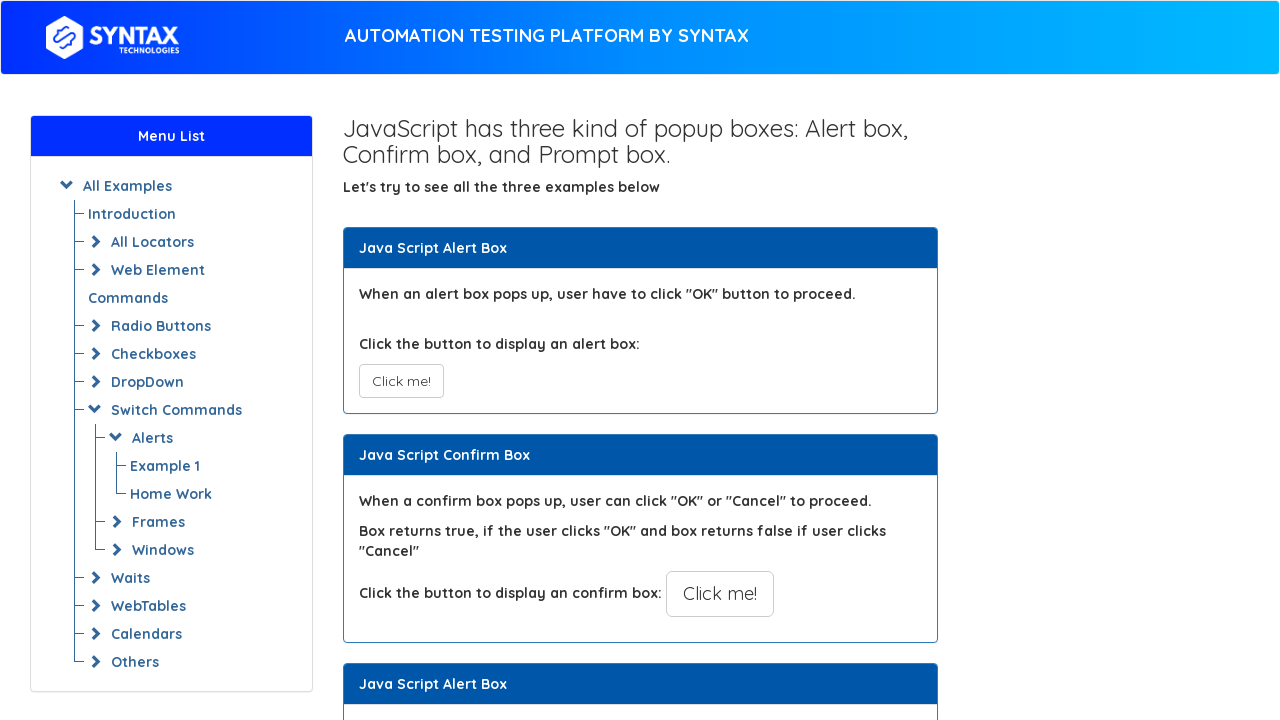

Navigated to JavaScript alert box demo page
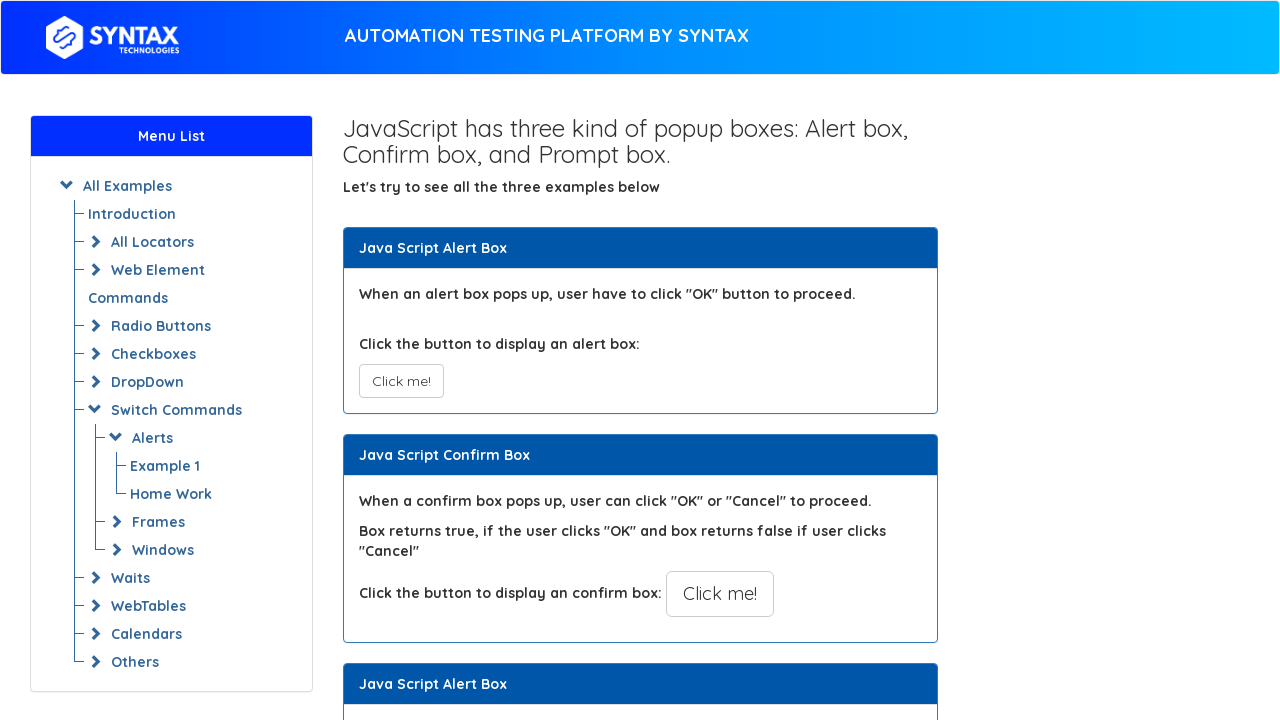

Clicked button to trigger simple alert at (401, 381) on xpath=//button[@onclick = 'myAlertFunction()']
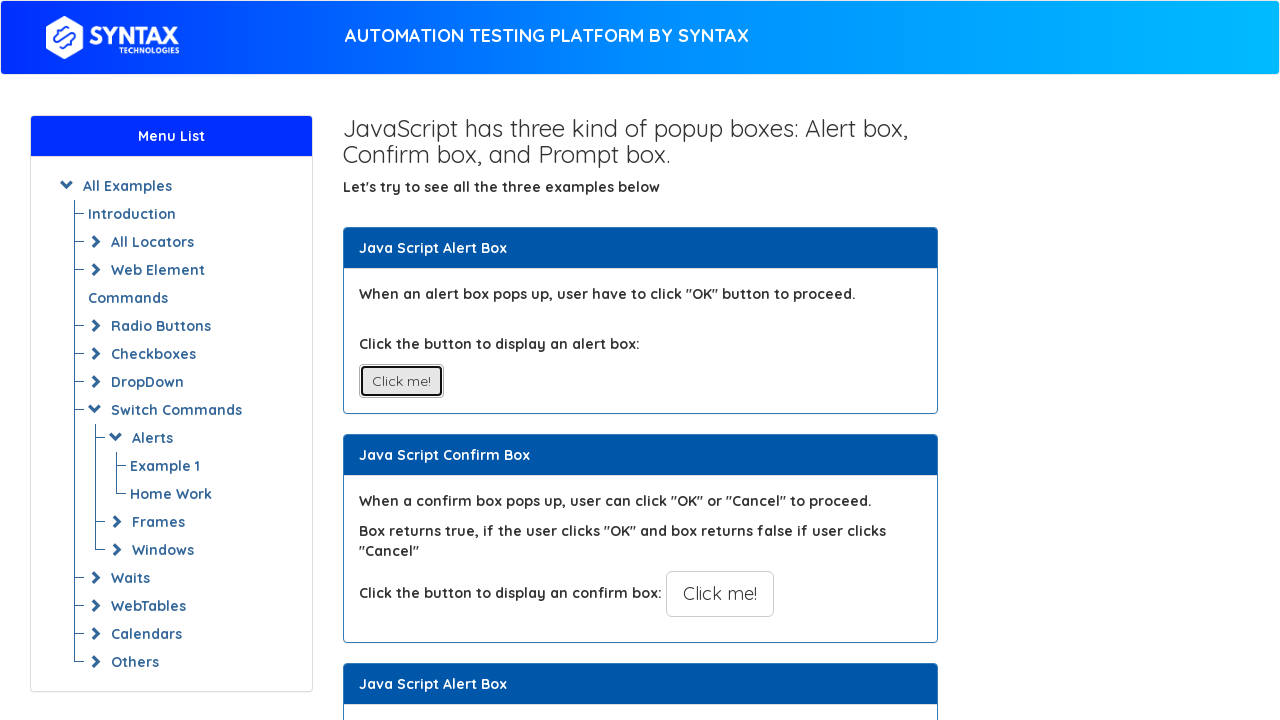

Set up dialog handler to accept simple alert
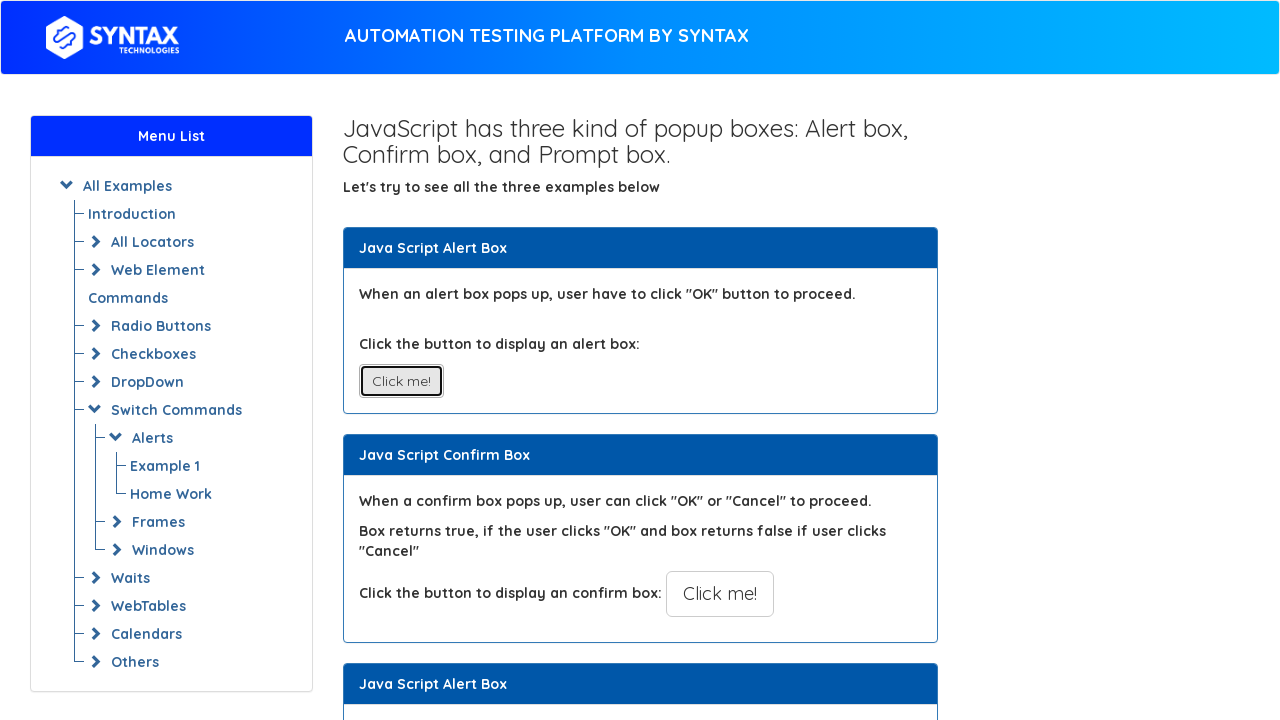

Clicked button to trigger confirm alert at (720, 594) on xpath=//button[@onclick = 'myConfirmFunction()']
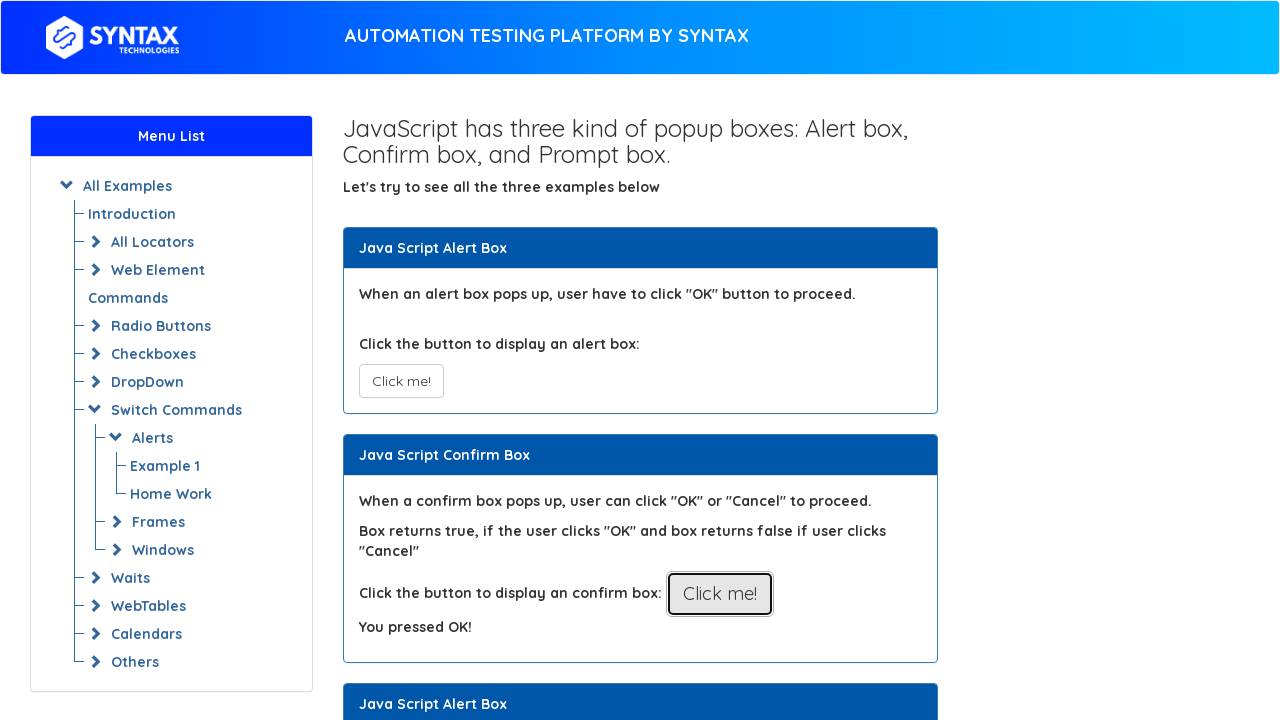

Set up dialog handler to dismiss confirm alert
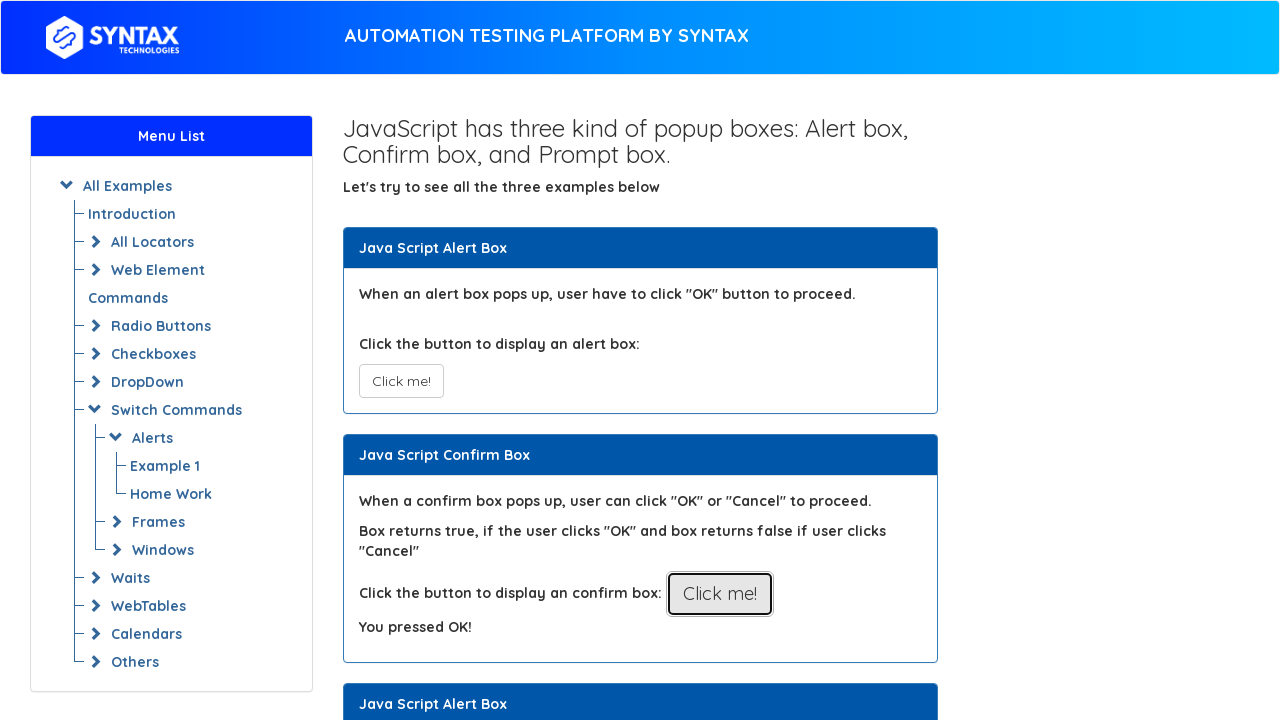

Clicked button to trigger confirm alert again at (720, 594) on xpath=//button[@onclick = 'myConfirmFunction()']
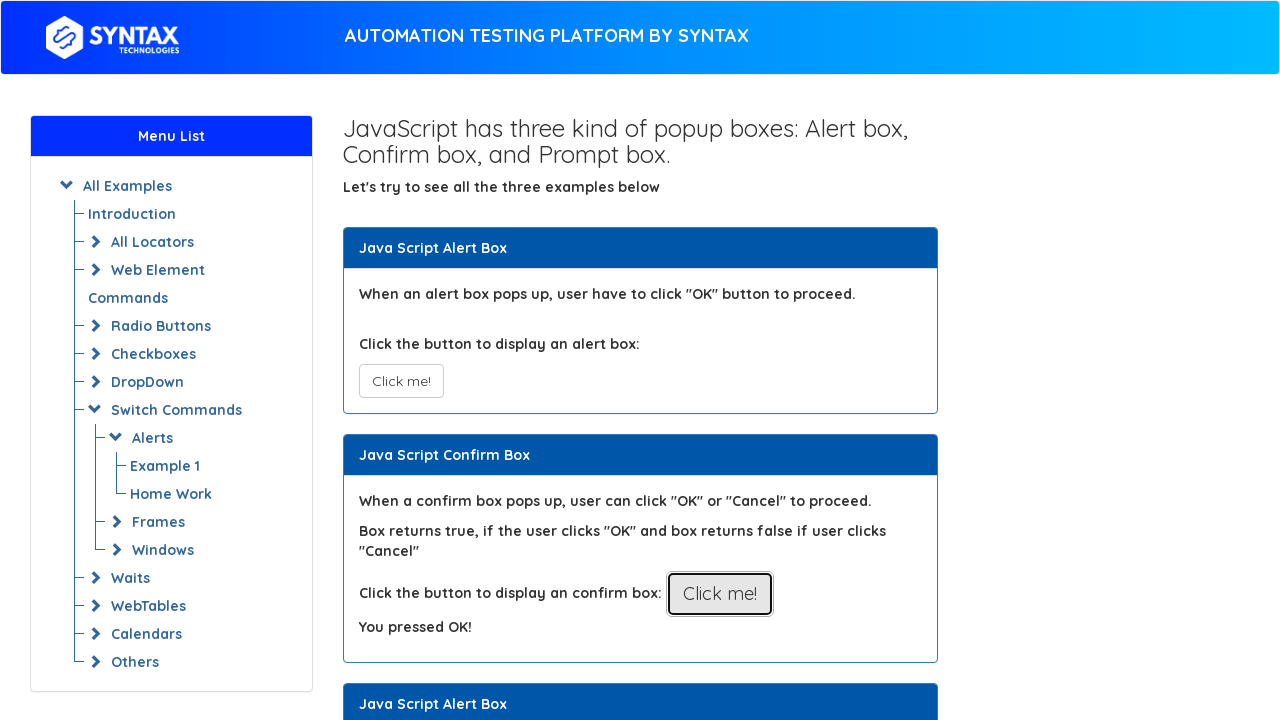

Clicked button to trigger prompt alert at (714, 360) on xpath=//button[text()= 'Click for Prompt Box']
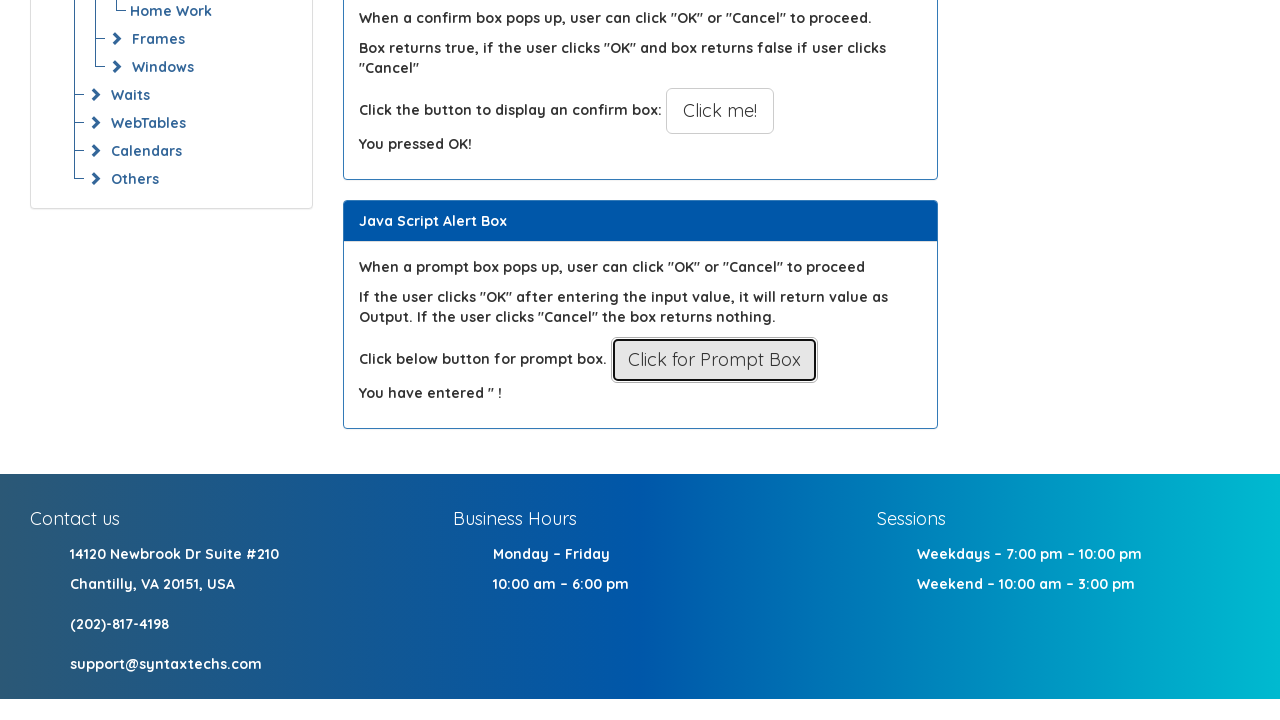

Set up dialog handler to accept prompt alert with text 'Katarina'
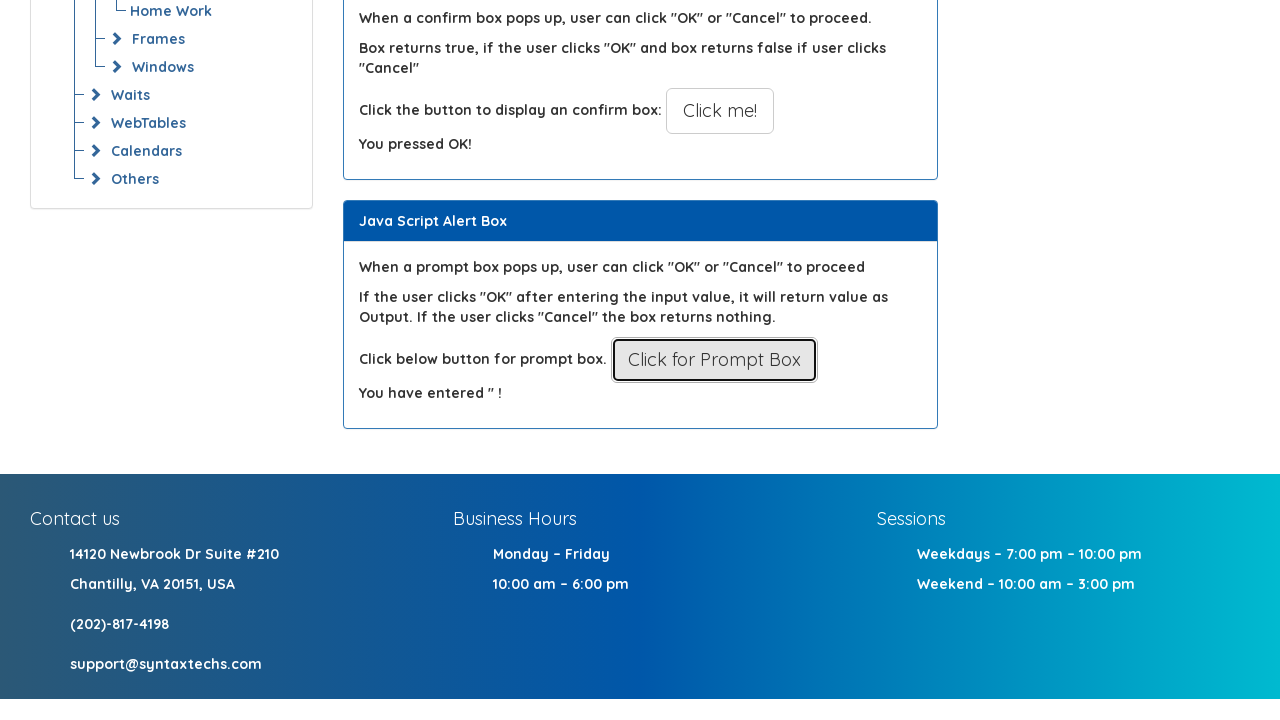

Clicked button to trigger prompt alert again at (714, 360) on xpath=//button[text()= 'Click for Prompt Box']
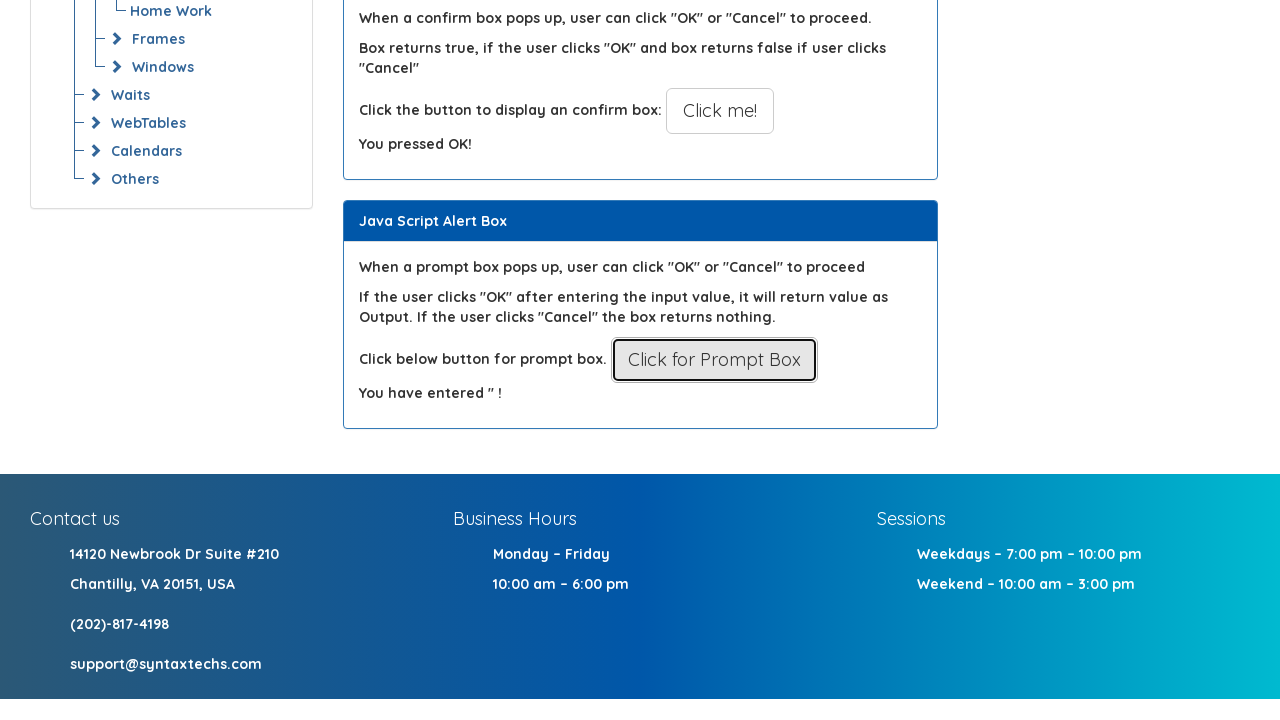

Verified prompt result is displayed on the page
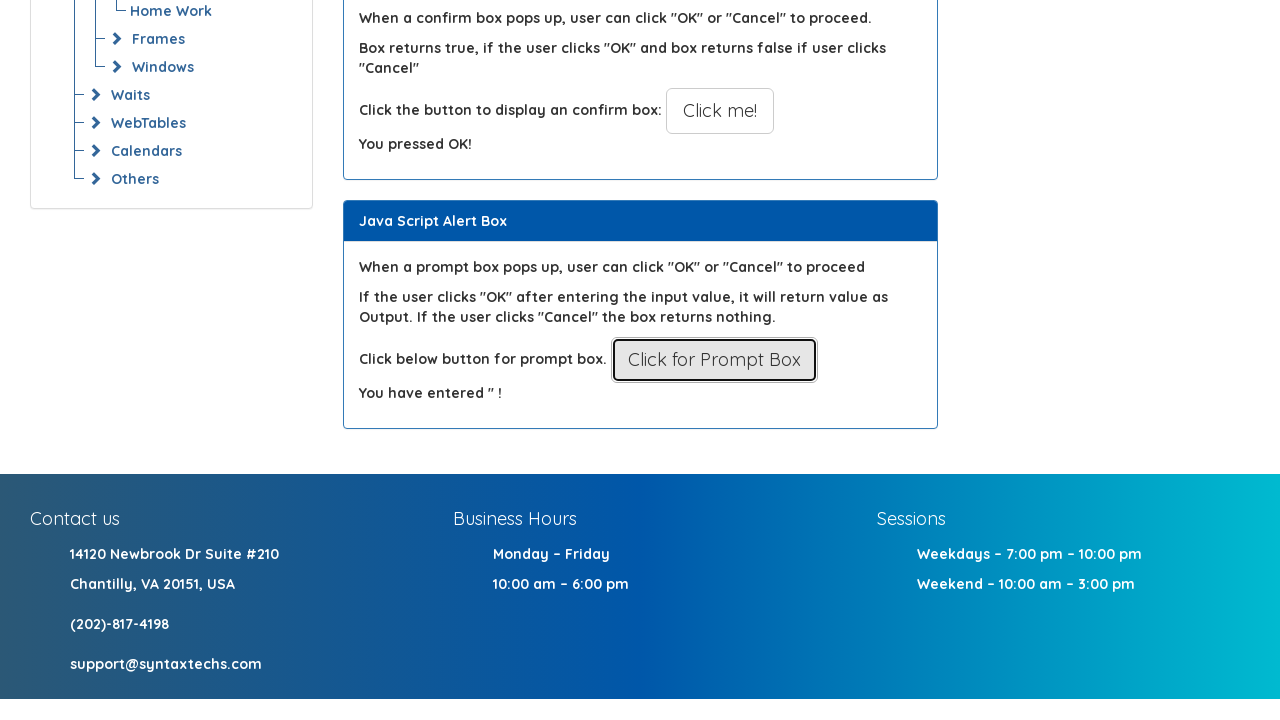

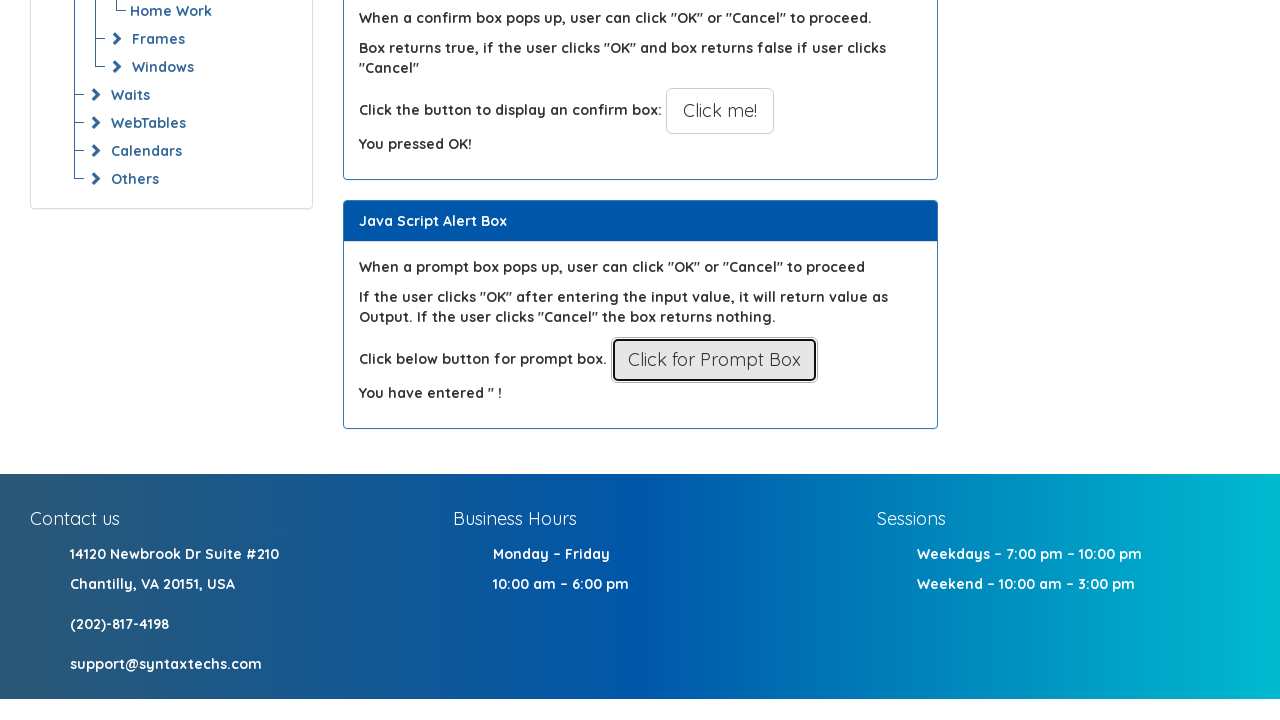